Tests dropdown selection functionality by selecting an option from a dropdown menu

Starting URL: https://the-internet.herokuapp.com/dropdown

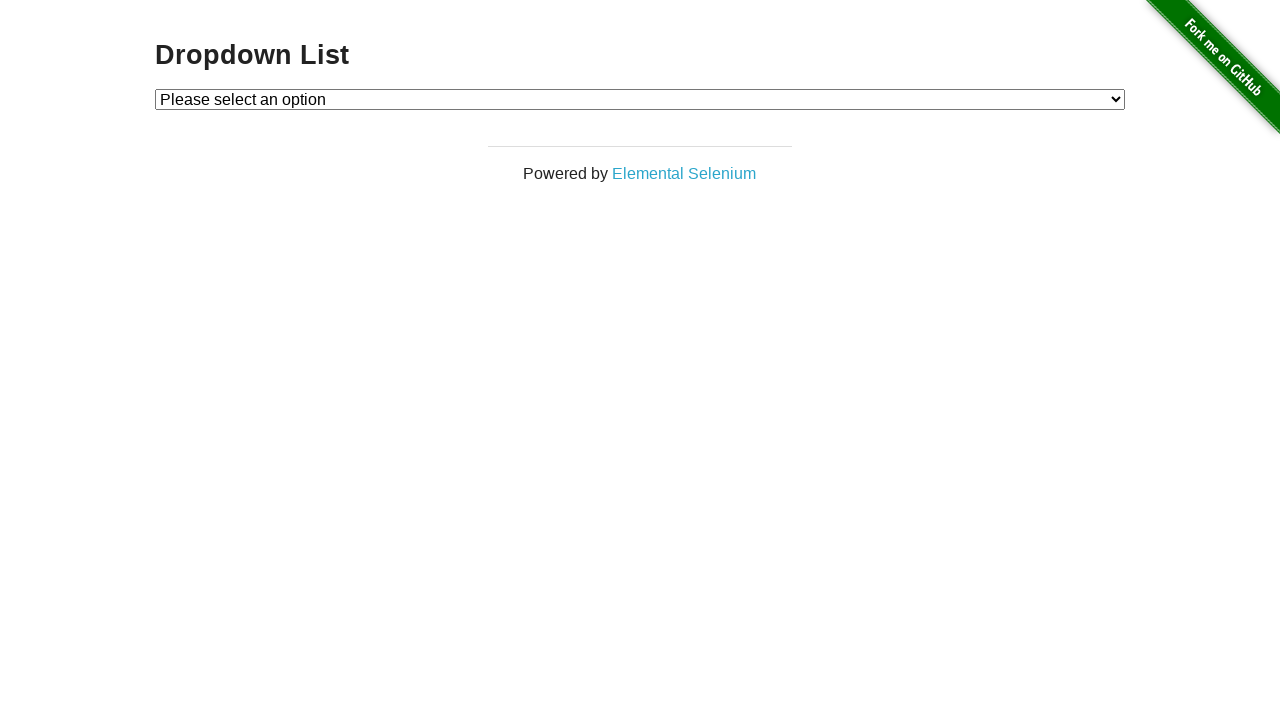

Navigated to dropdown page
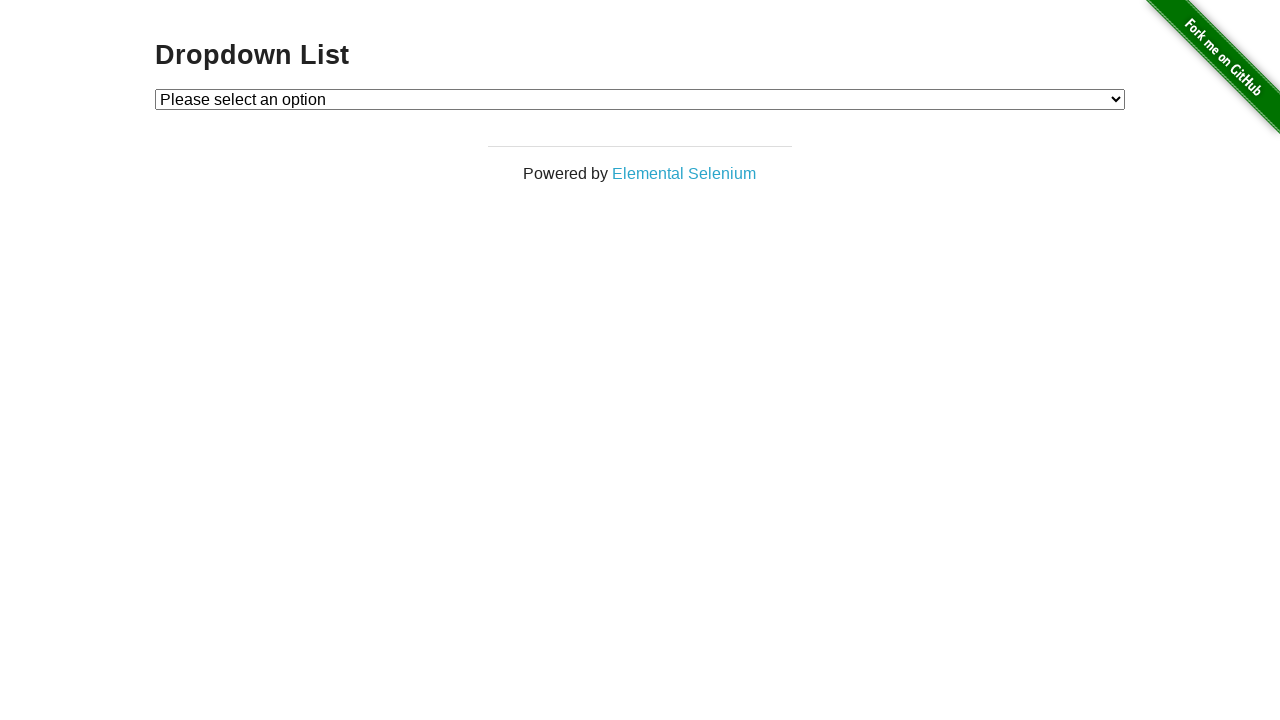

Selected option 2 from dropdown menu on #dropdown
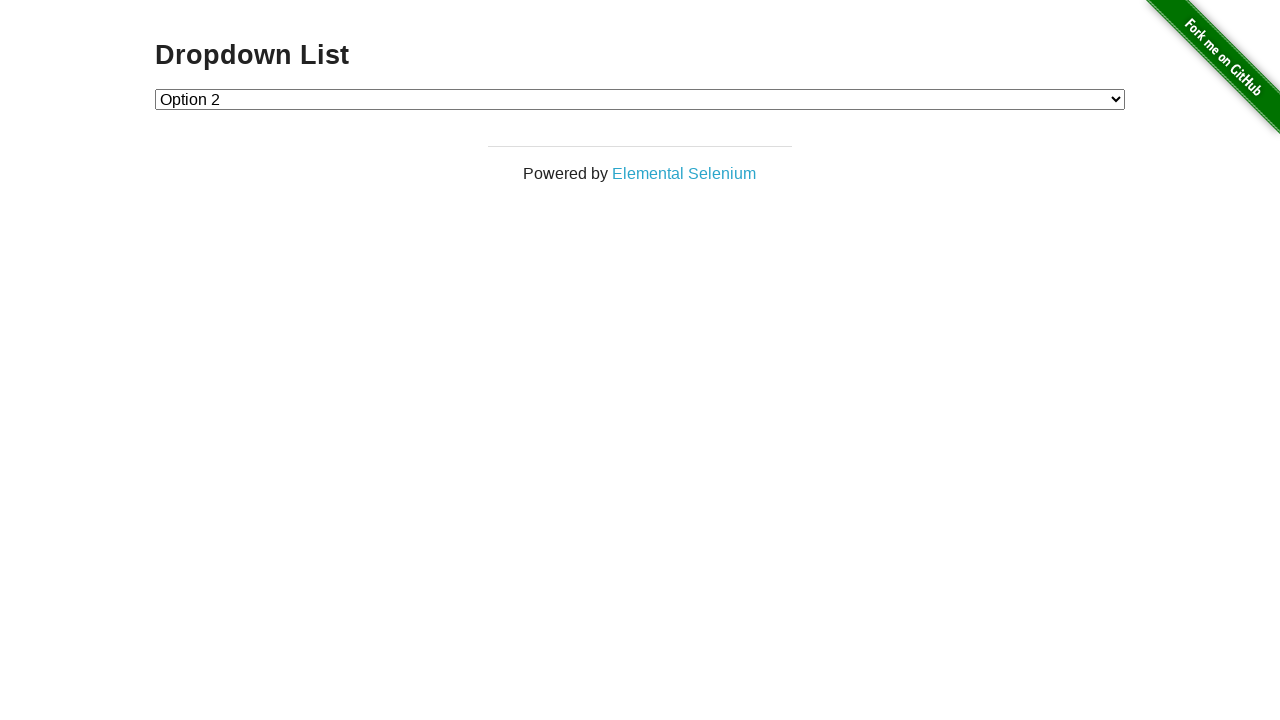

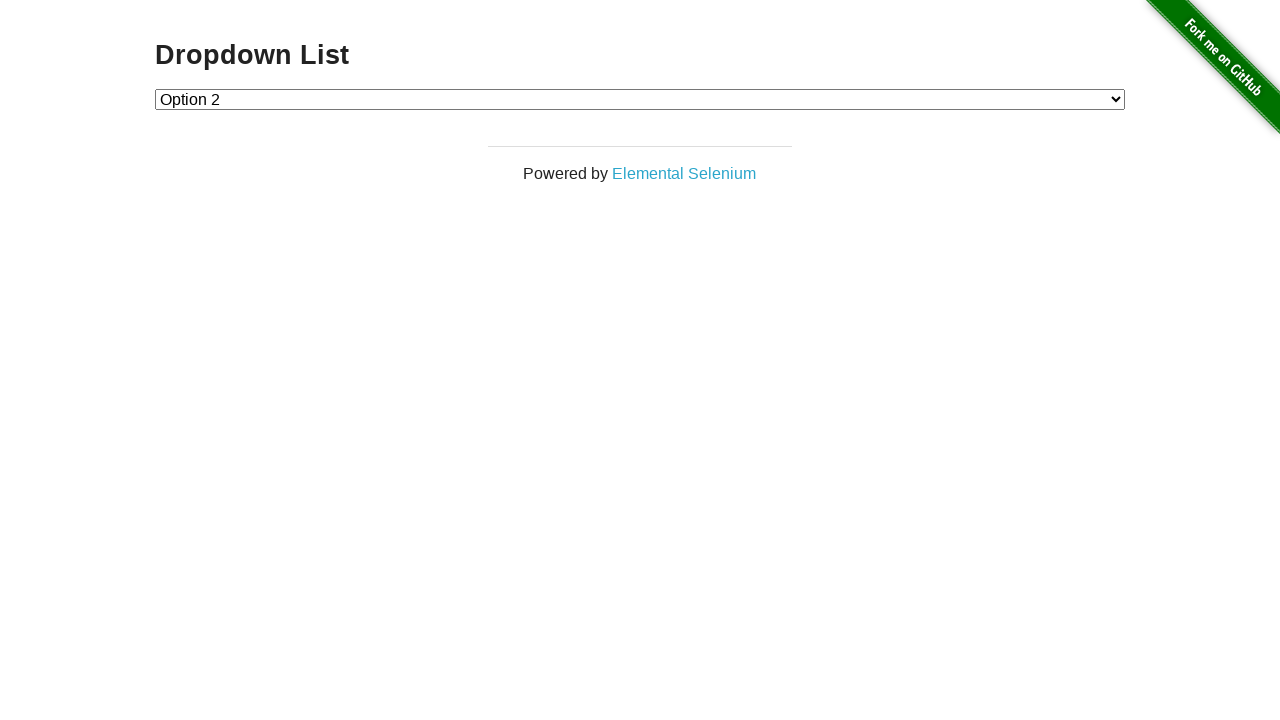